Tests nested frame navigation by clicking on the Nested Frames link, switching to the top frame, then to the middle frame, and reading content from within the nested frame structure.

Starting URL: https://the-internet.herokuapp.com/

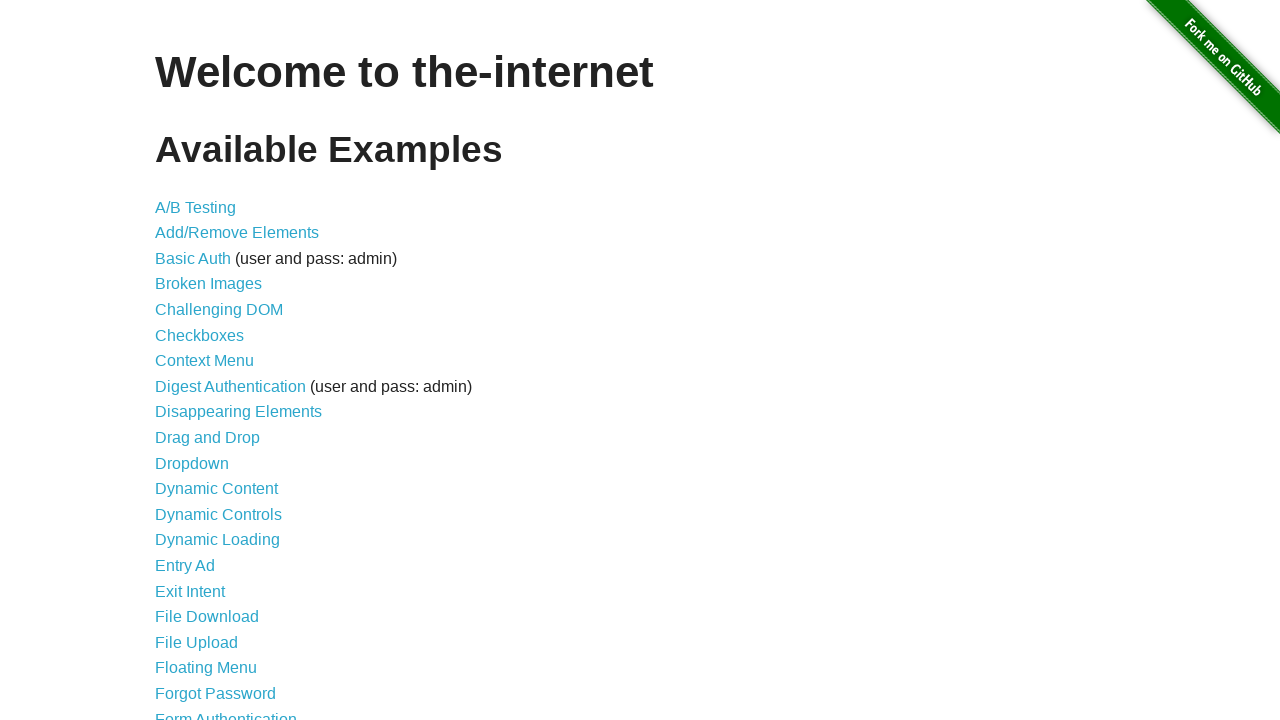

Clicked on the Nested Frames link at (210, 395) on xpath=//a[text()='Nested Frames']
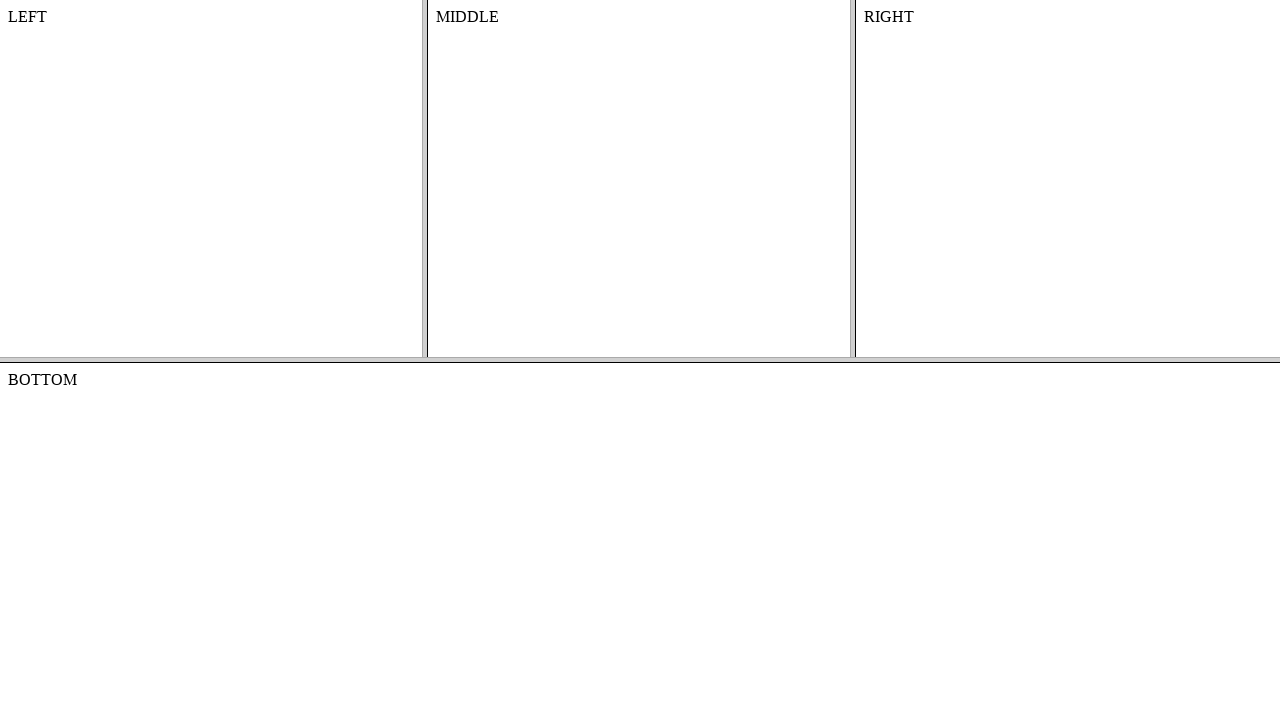

Frameset loaded with top frame
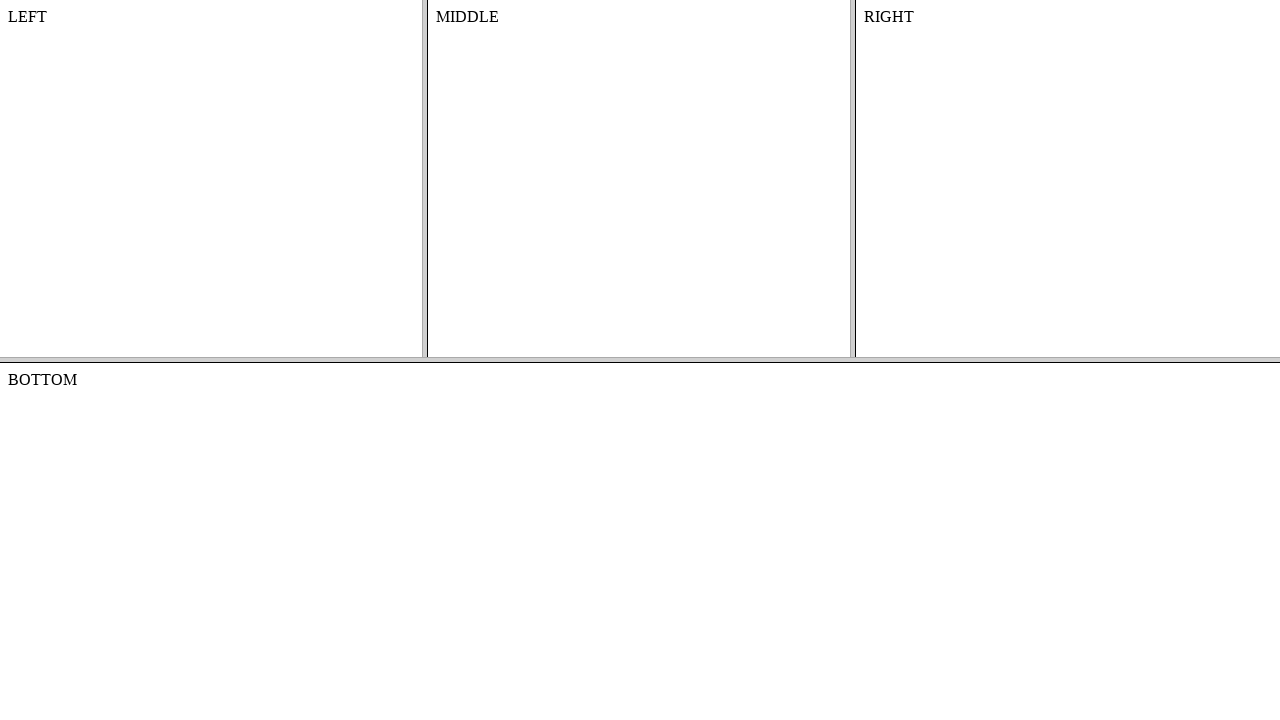

Switched to the top frame
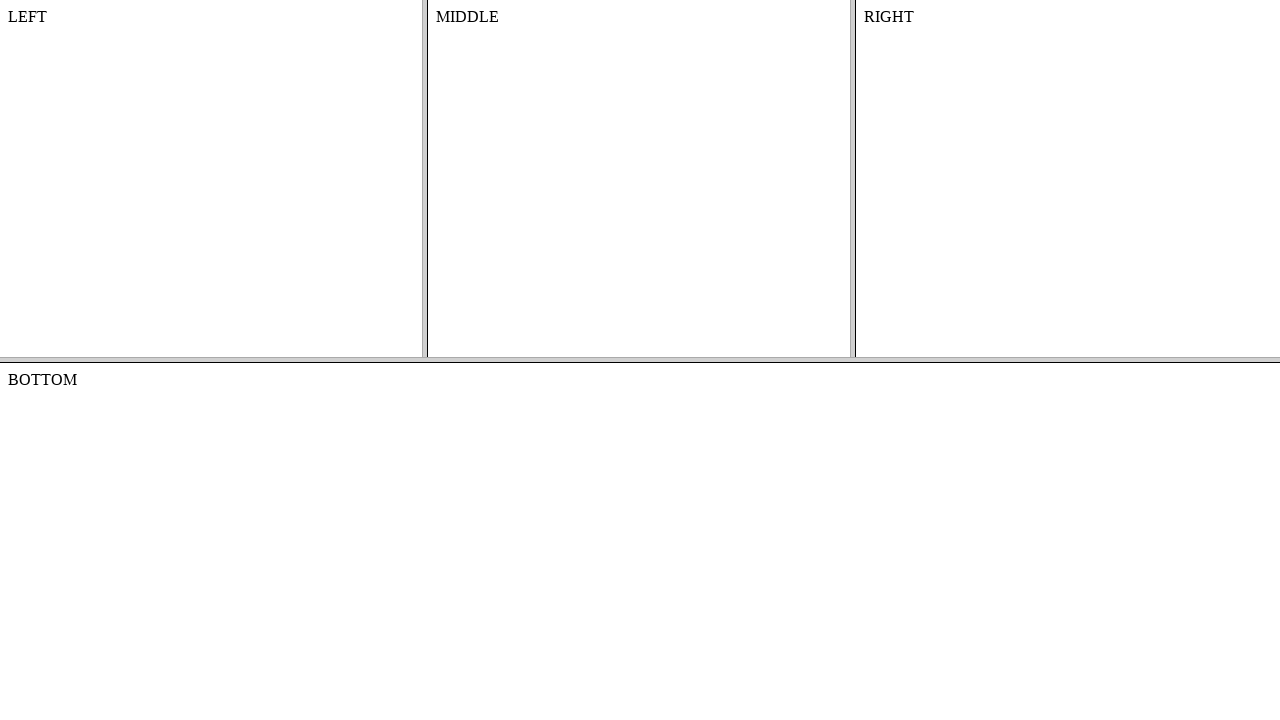

Located the middle frame within the top frame
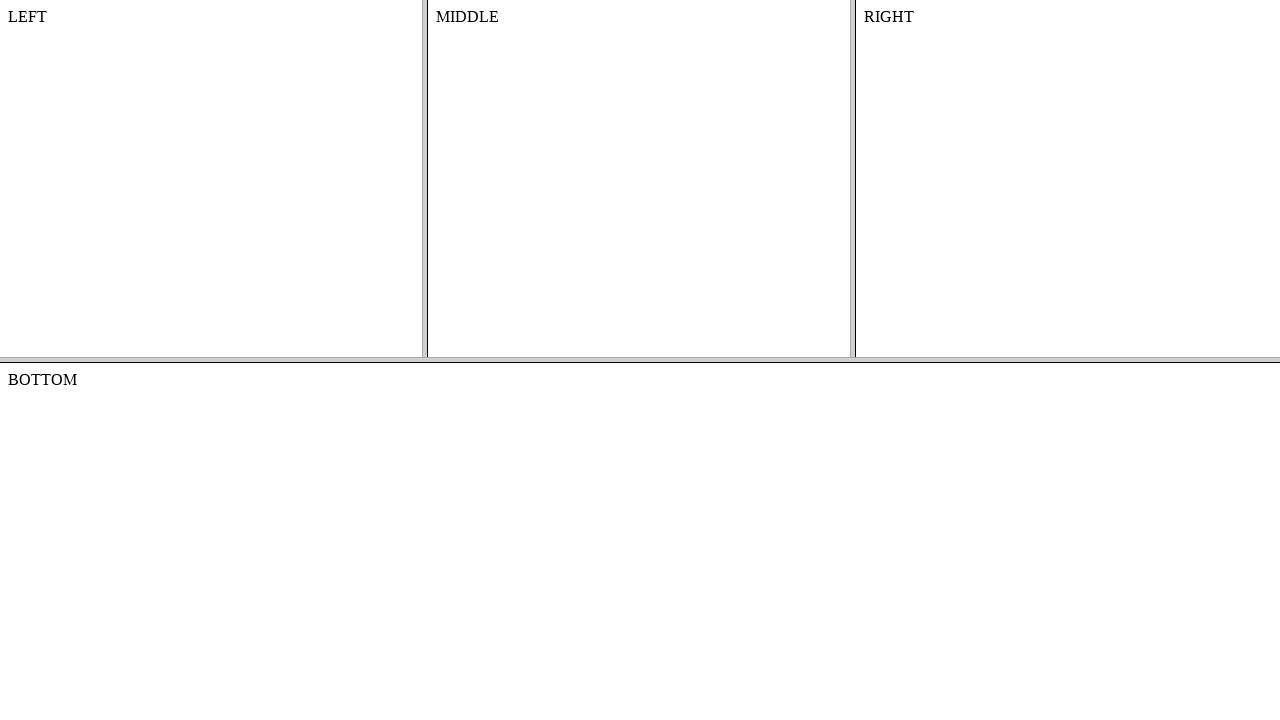

Content in the middle frame is visible and loaded
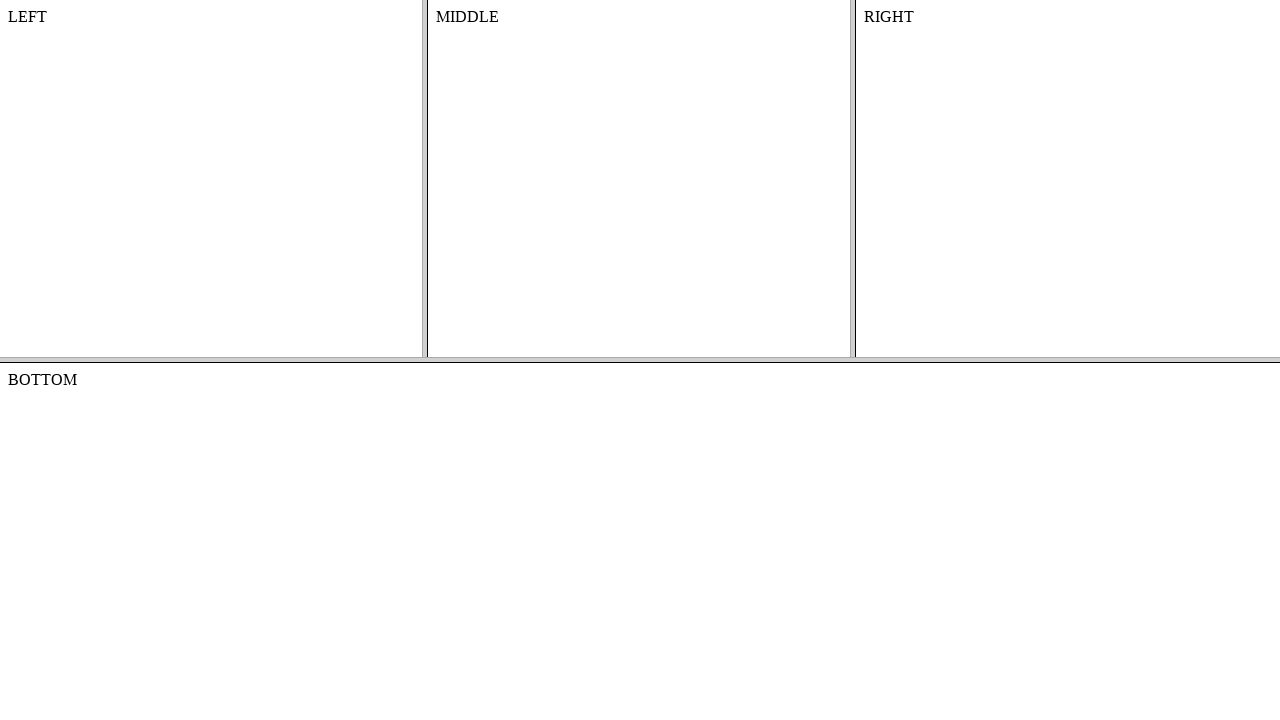

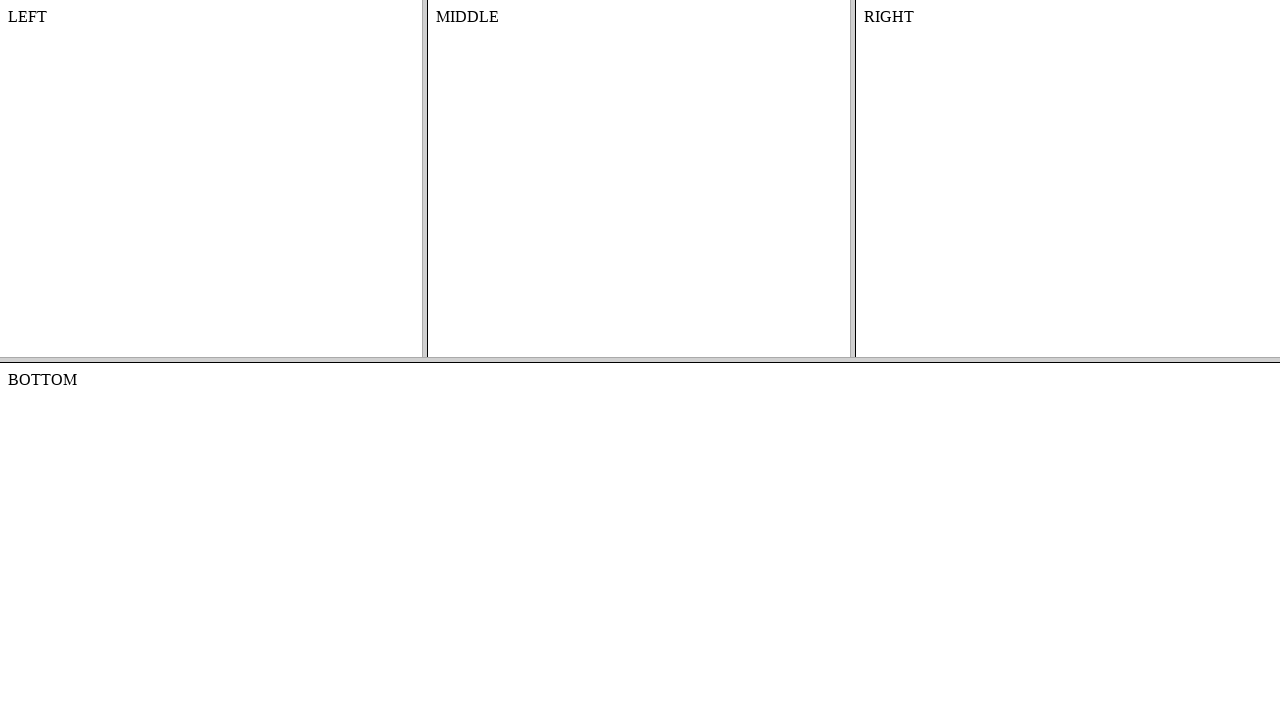